Tests text input enabling functionality by verifying textbox is initially disabled, clicking Enable button, and then verifying textbox becomes enabled with "It's enabled!" message

Starting URL: https://the-internet.herokuapp.com/dynamic_controls

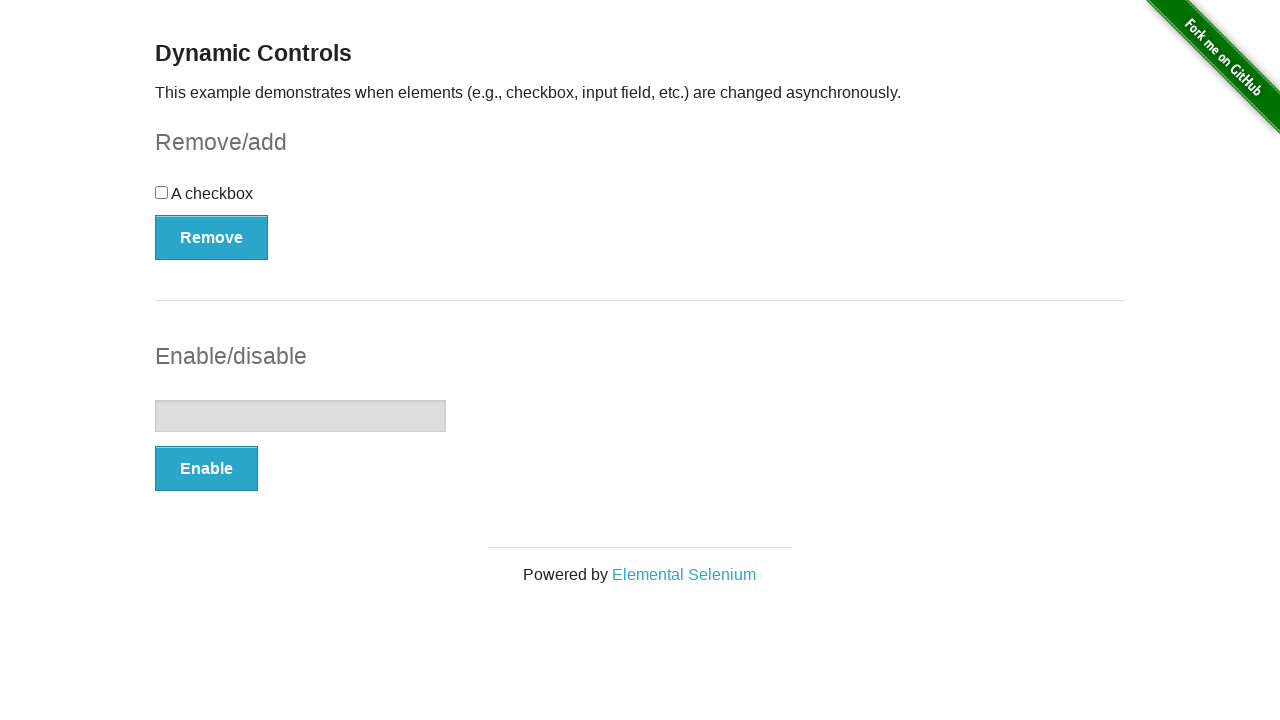

Located textbox element
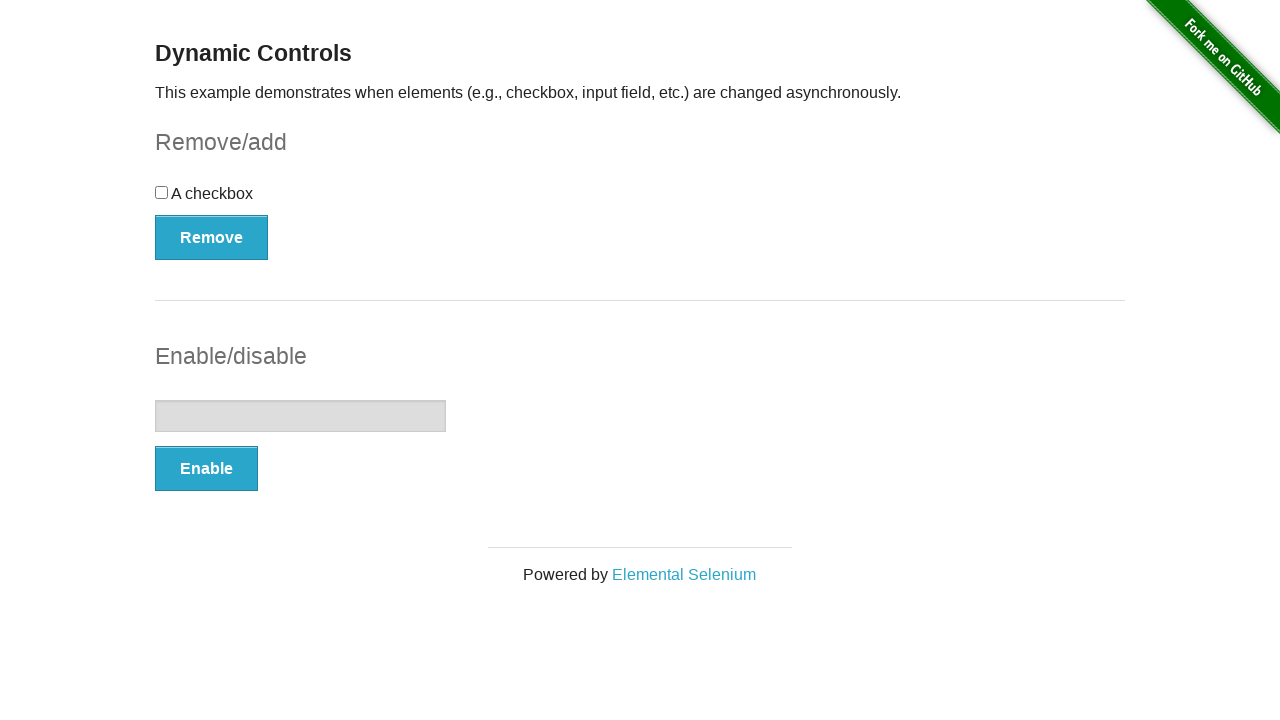

Confirmed textbox is initially disabled
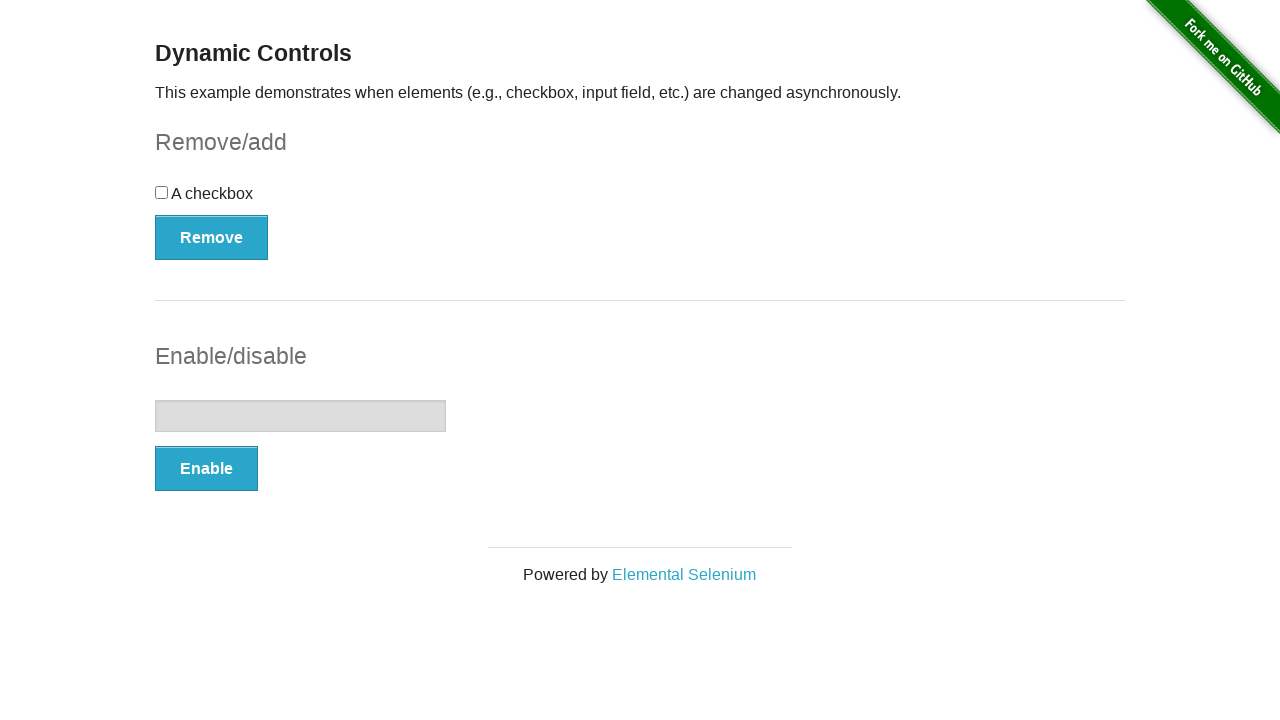

Clicked Enable button at (206, 469) on xpath=//*[text()='Enable']
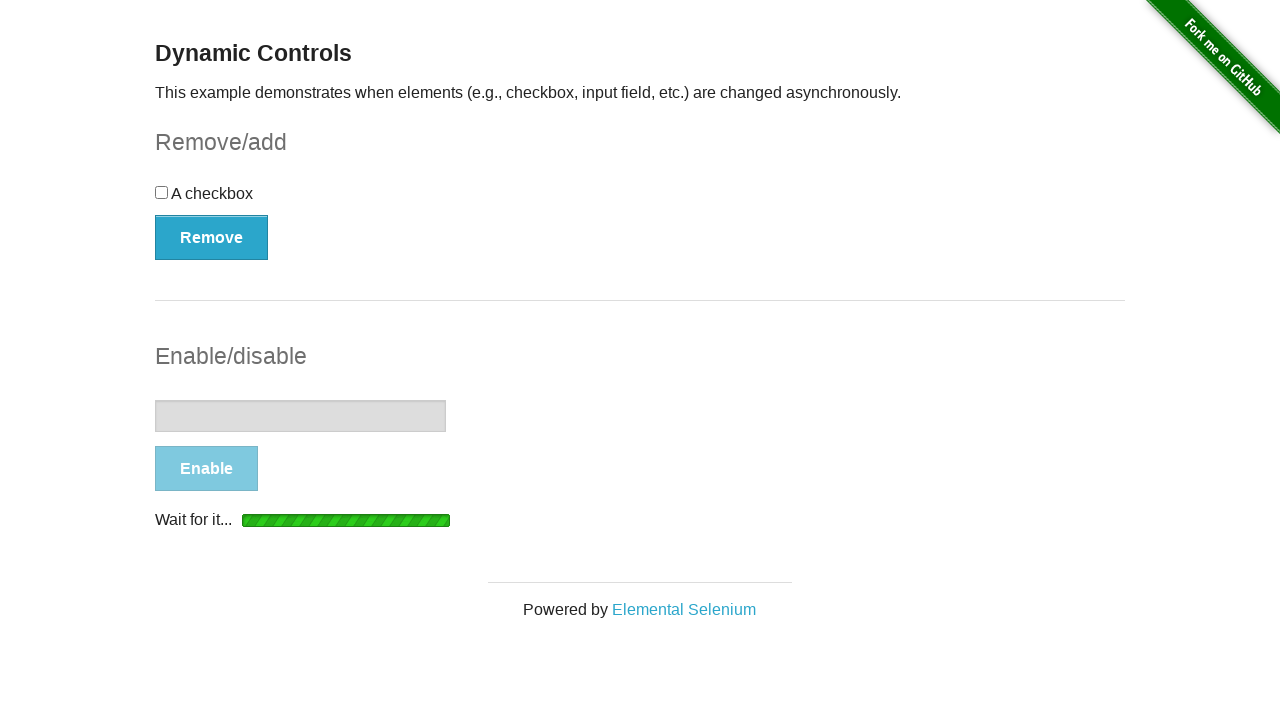

Enable button is visible after click
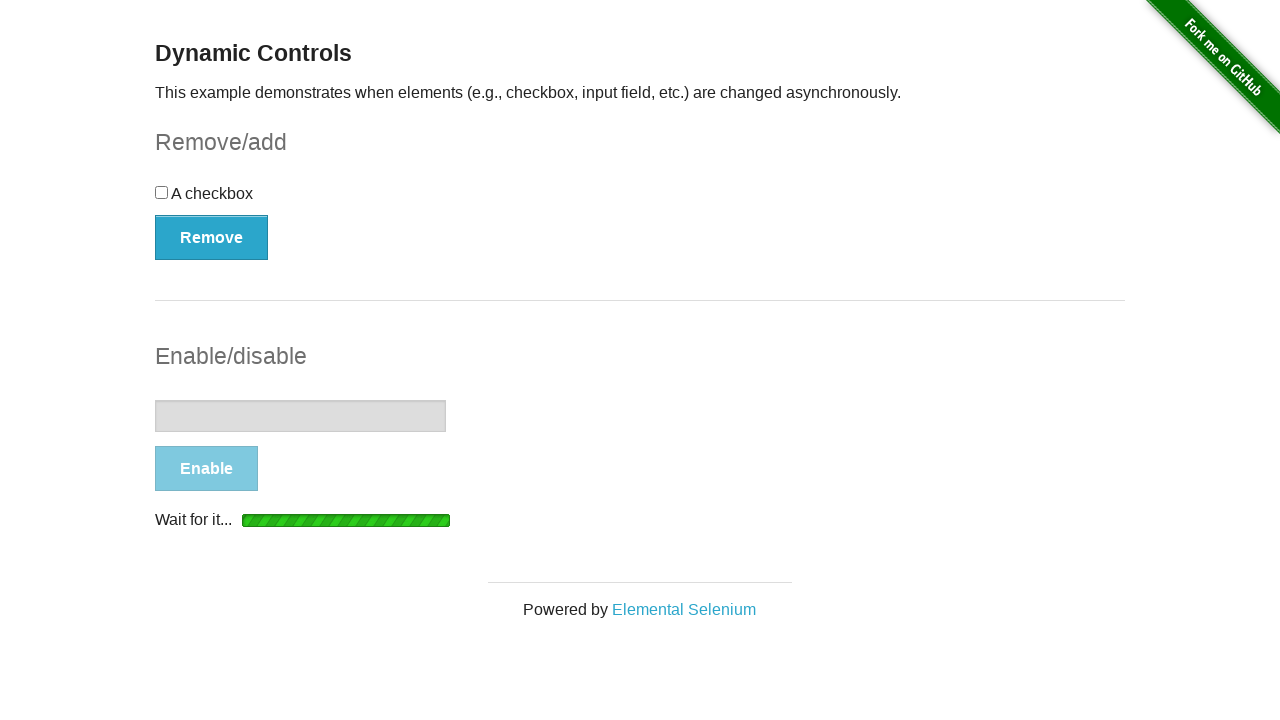

Success message 'It's enabled!' appeared
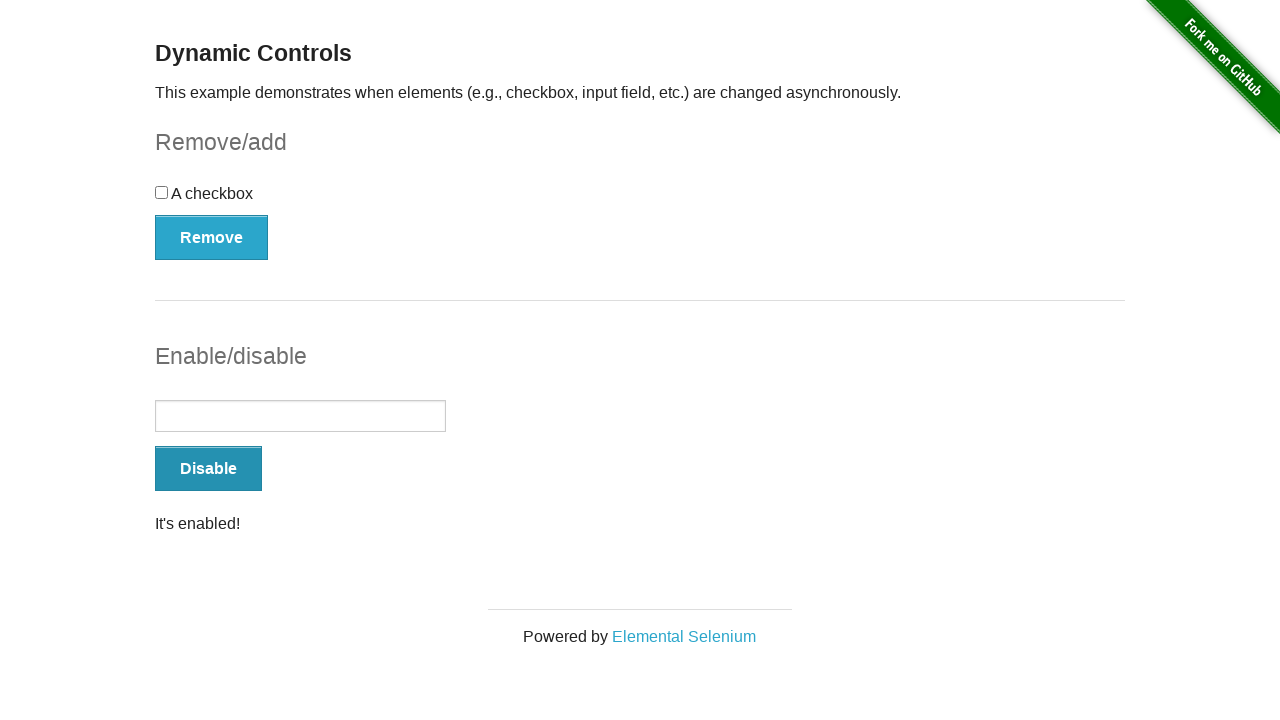

Located textbox element again
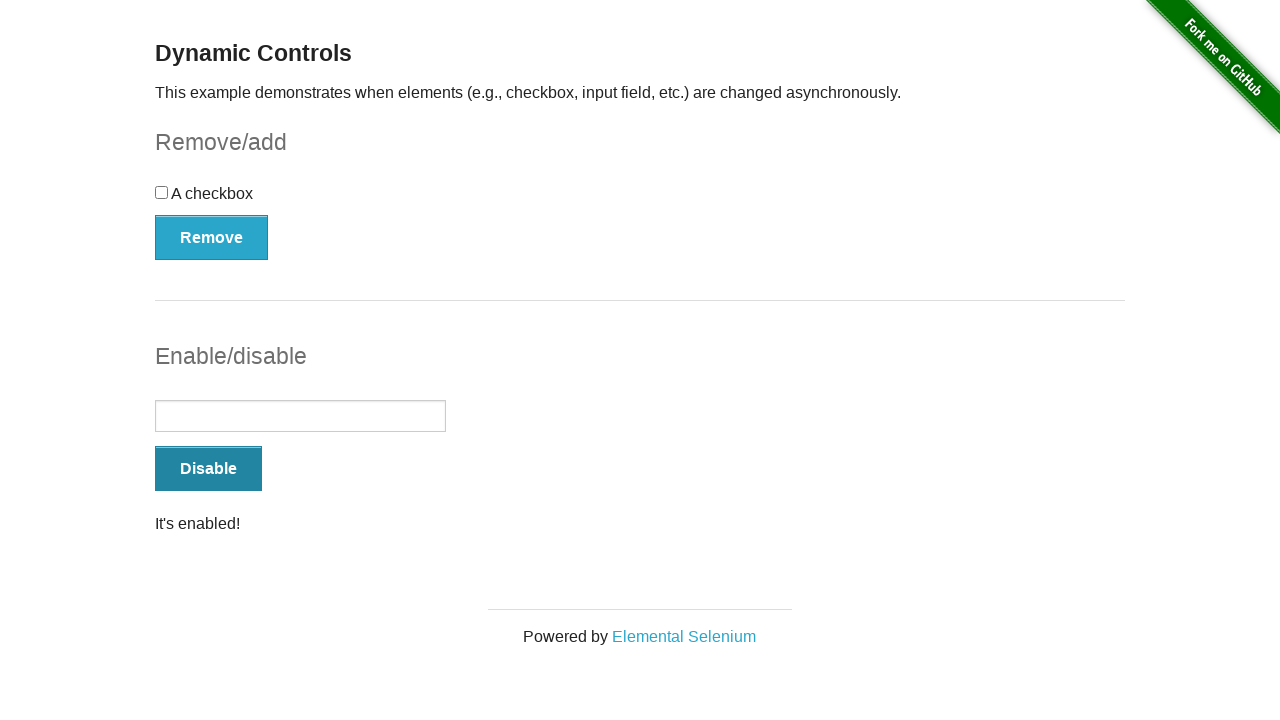

Verified textbox is now enabled
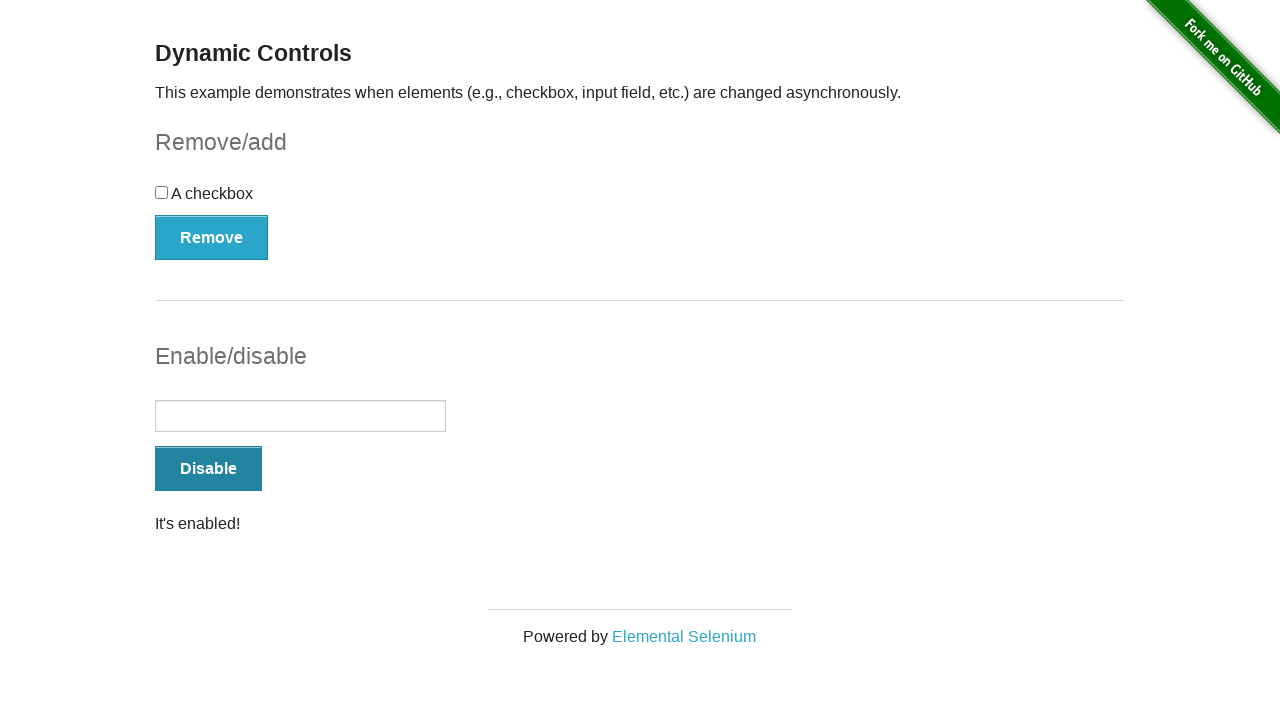

Filled enabled textbox with 'Textbox Etkin' on xpath=//*[@type='text']
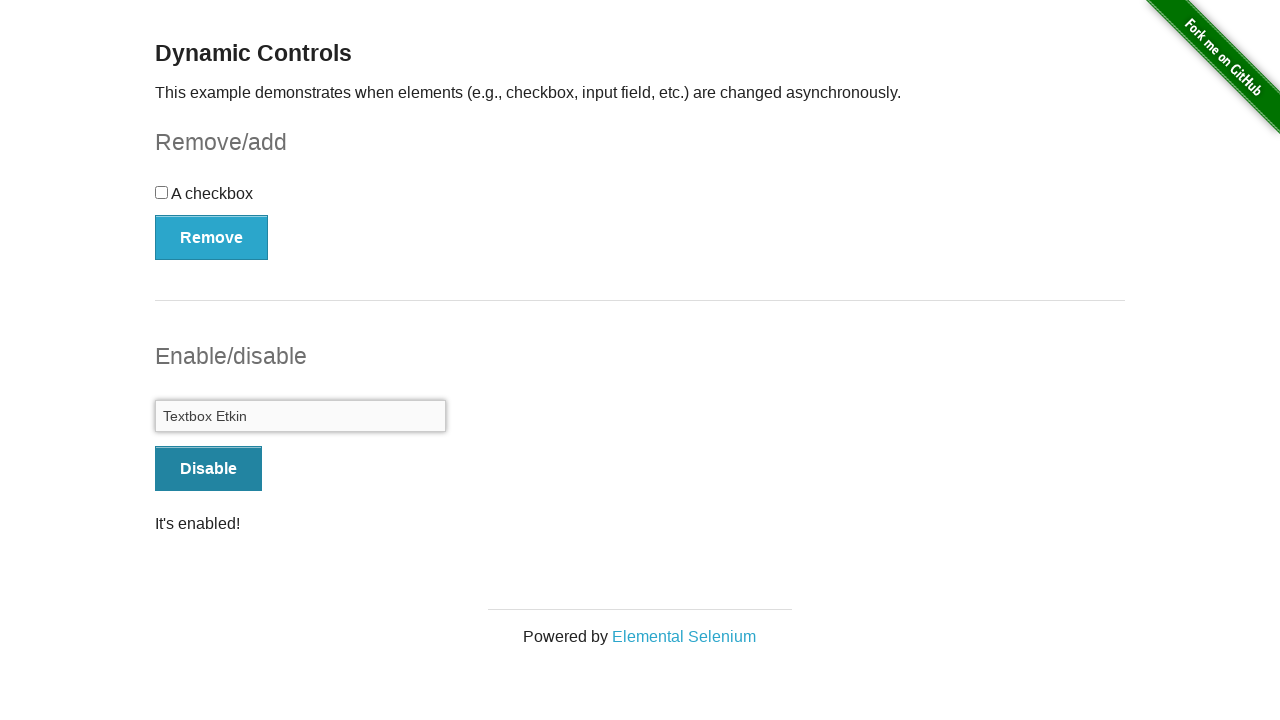

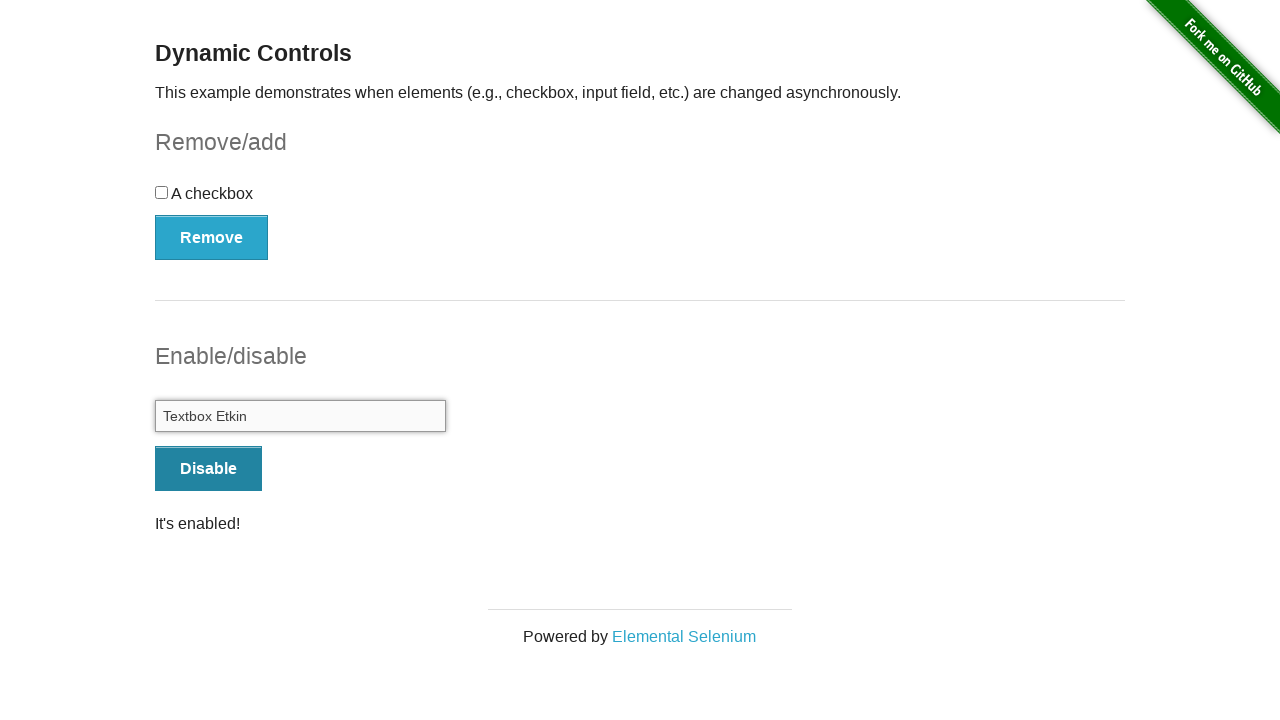